Tests navigation to the Mobile section by clicking the Mobile navigation link and verifying the section is displayed

Starting URL: https://www.telerik.com/support/demos

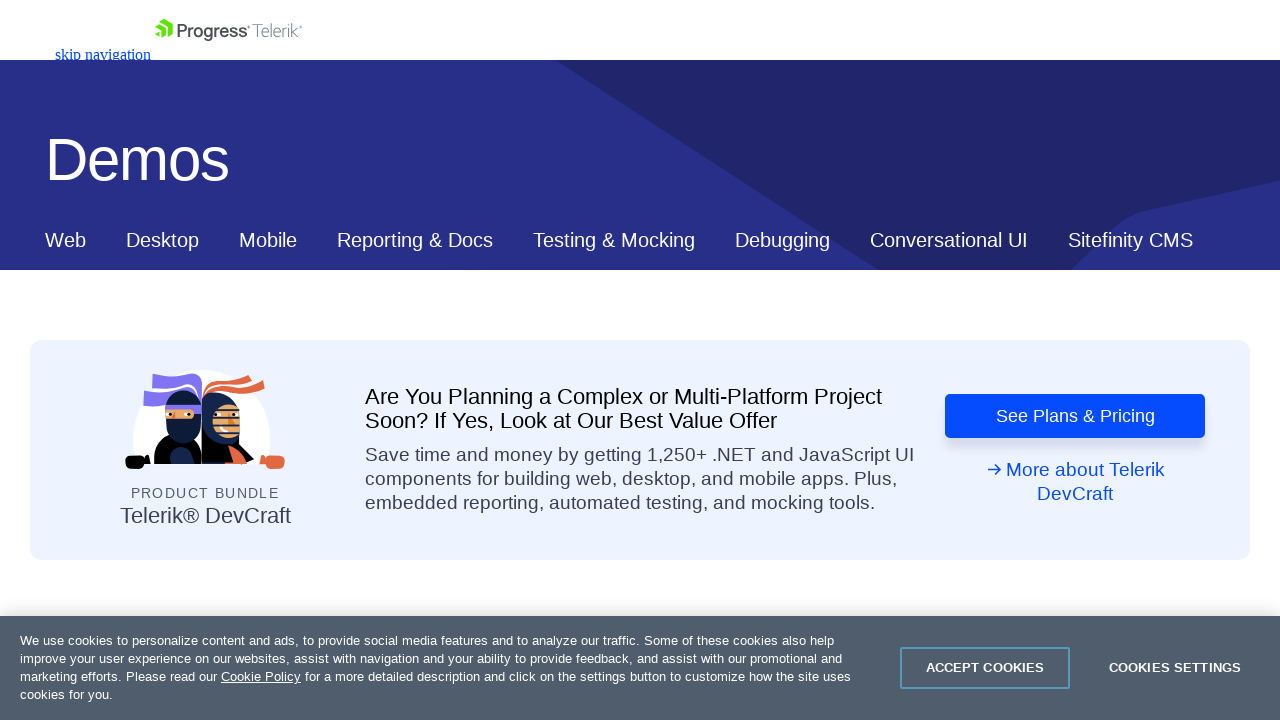

Clicked Mobile navigation link at (268, 240) on xpath=//*[@id="ContentPlaceholder1_T53129E6C012_Col00"]/nav/div/div[2]/a[3]
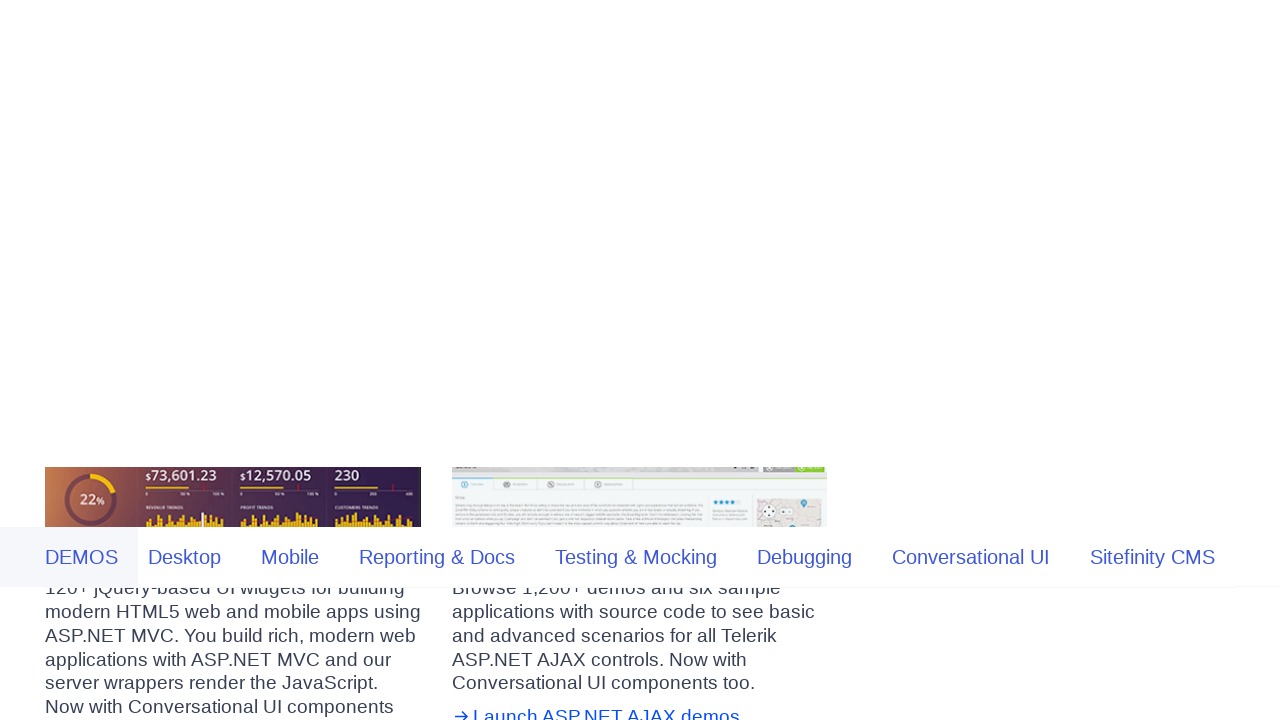

Mobile section loaded and selector found
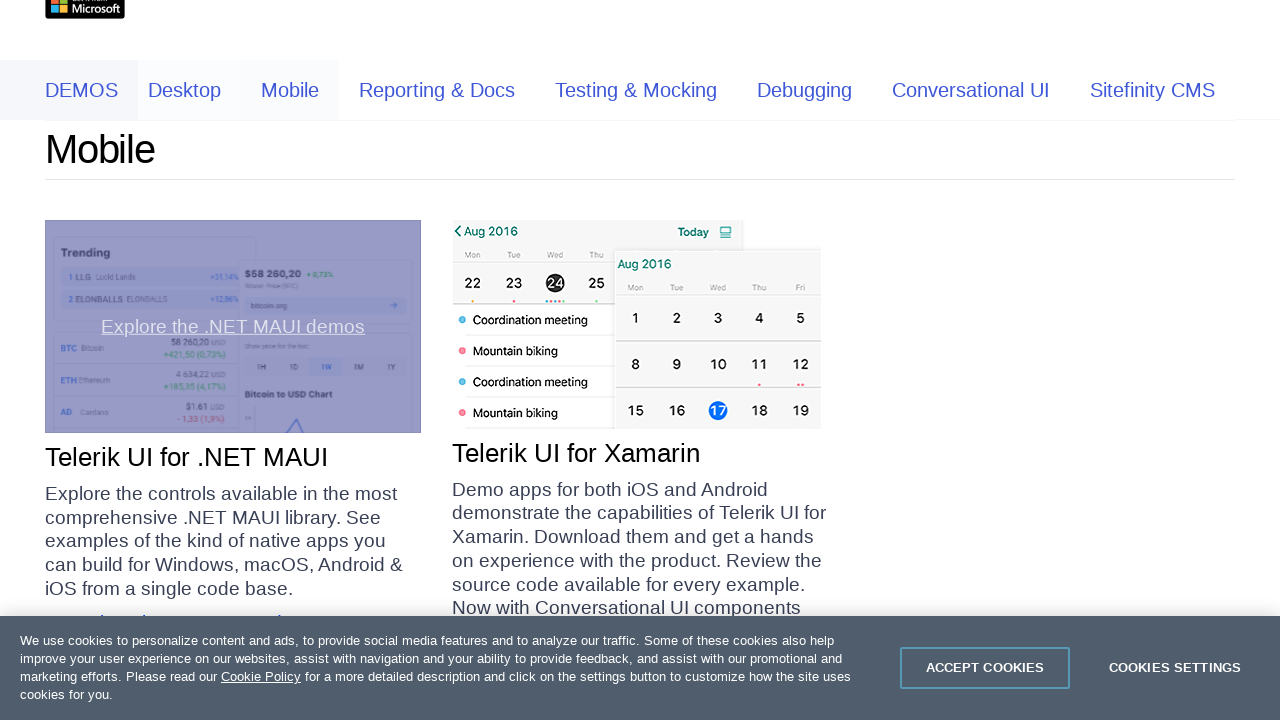

Verified Mobile section is displayed with correct text content
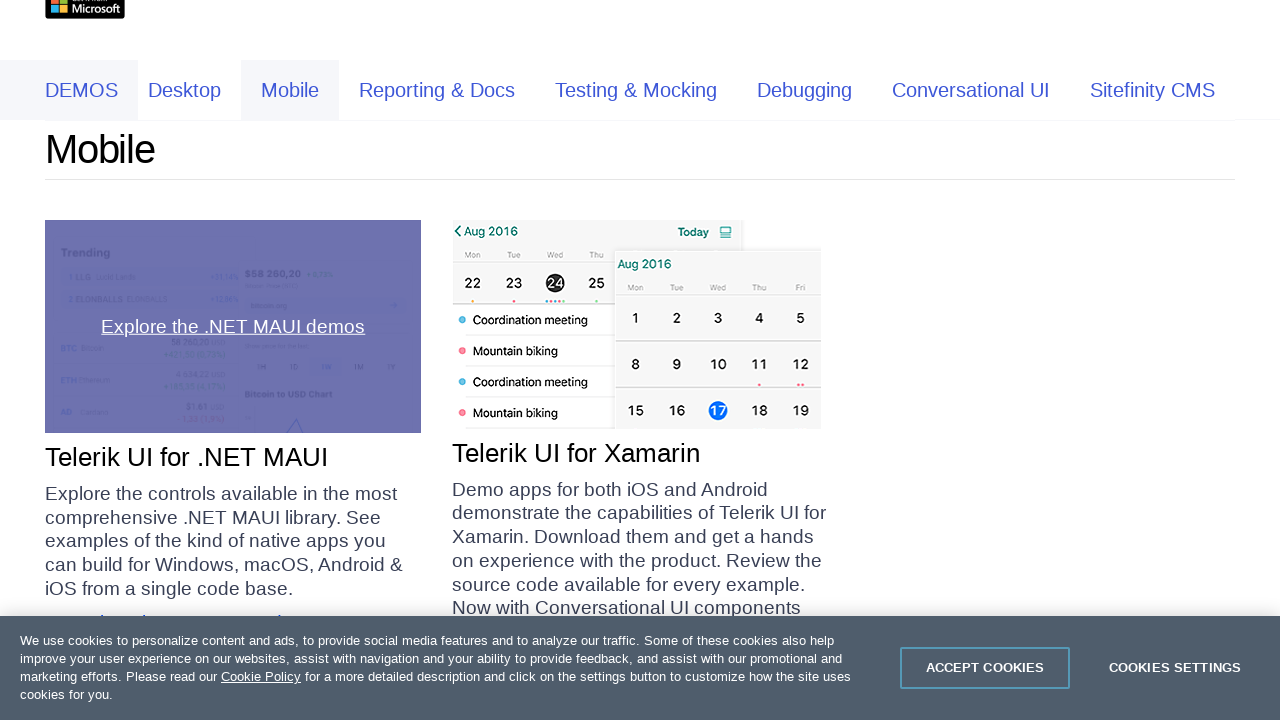

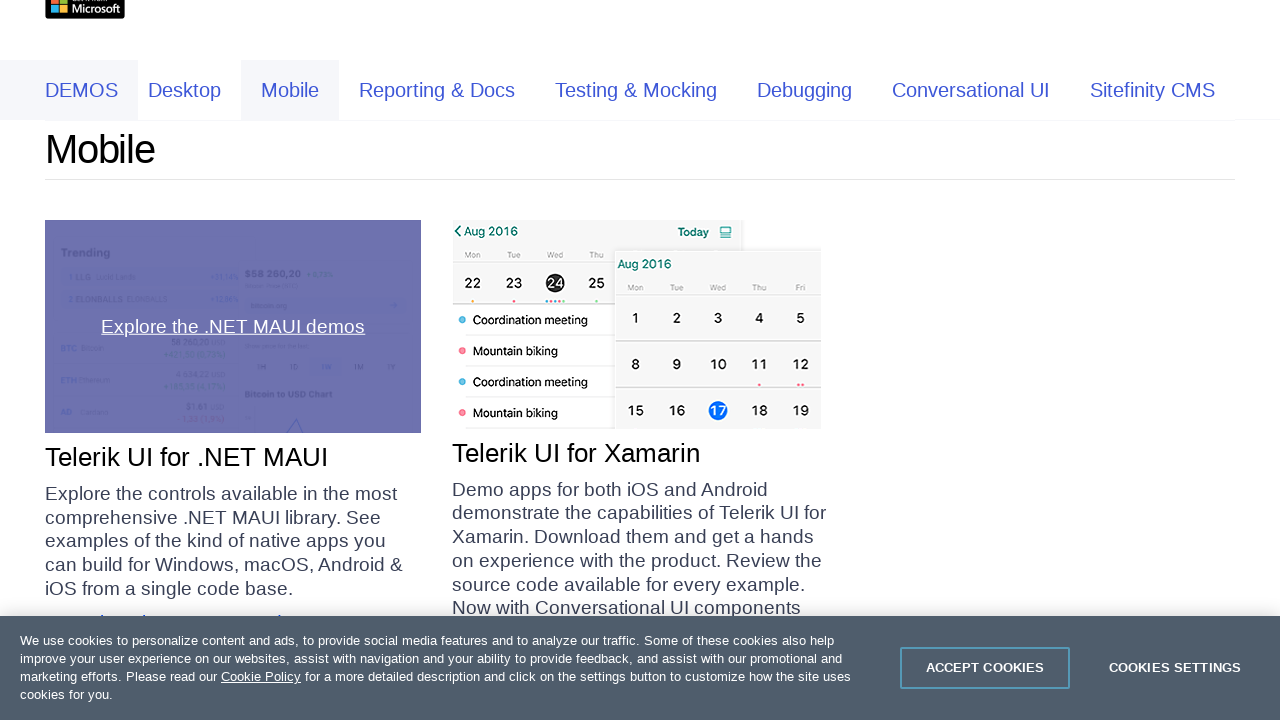